Tests that todo data persists after page reload

Starting URL: https://demo.playwright.dev/todomvc

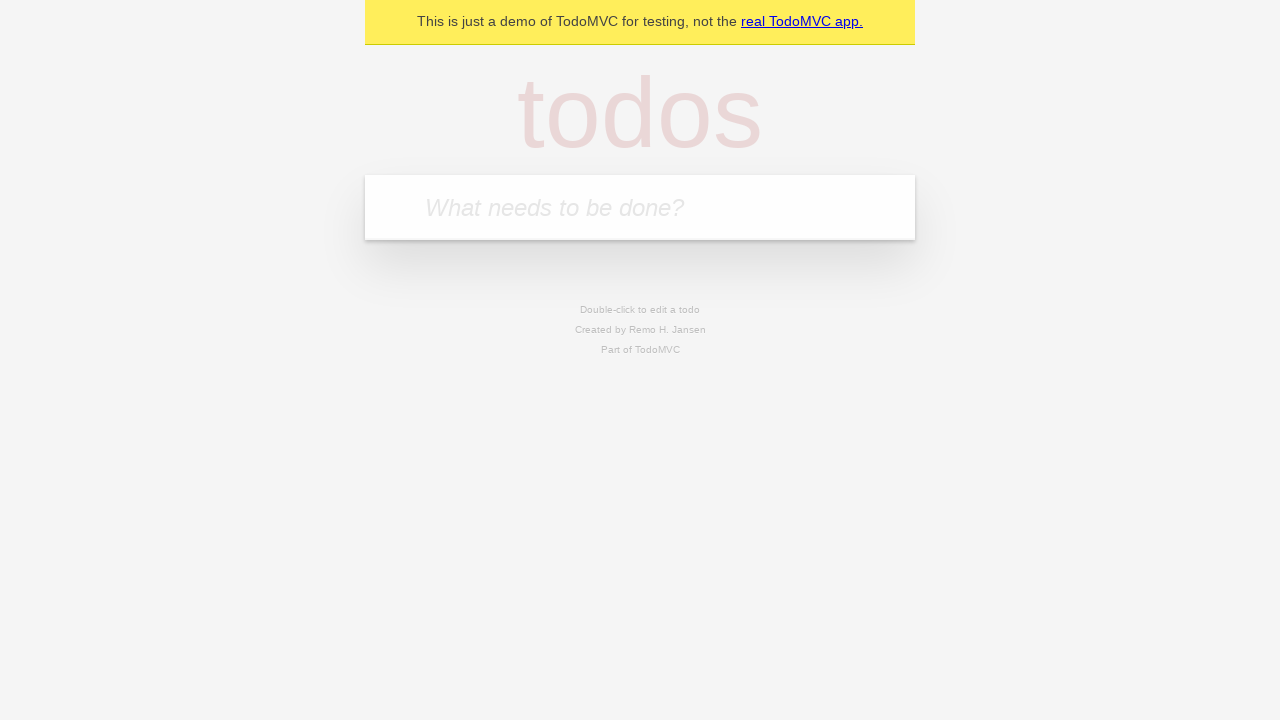

Located todo input field
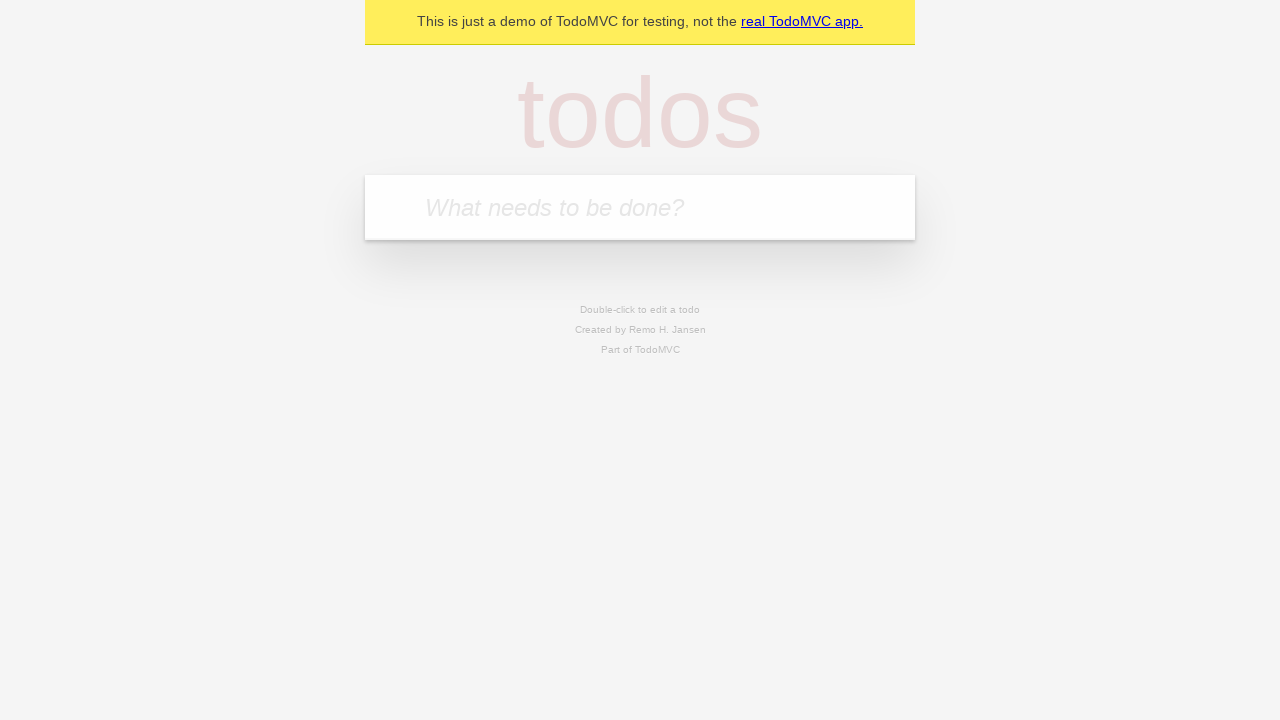

Filled first todo item with 'buy some cheese' on internal:attr=[placeholder="What needs to be done?"i]
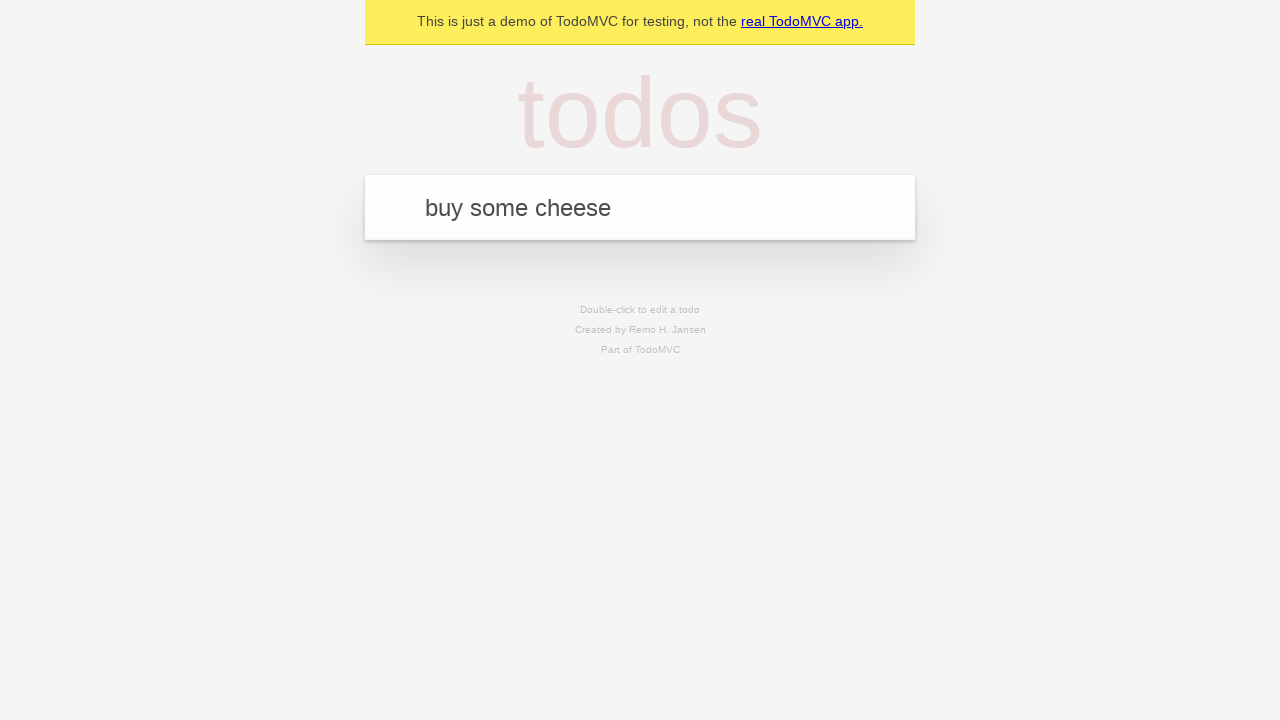

Pressed Enter to add first todo item on internal:attr=[placeholder="What needs to be done?"i]
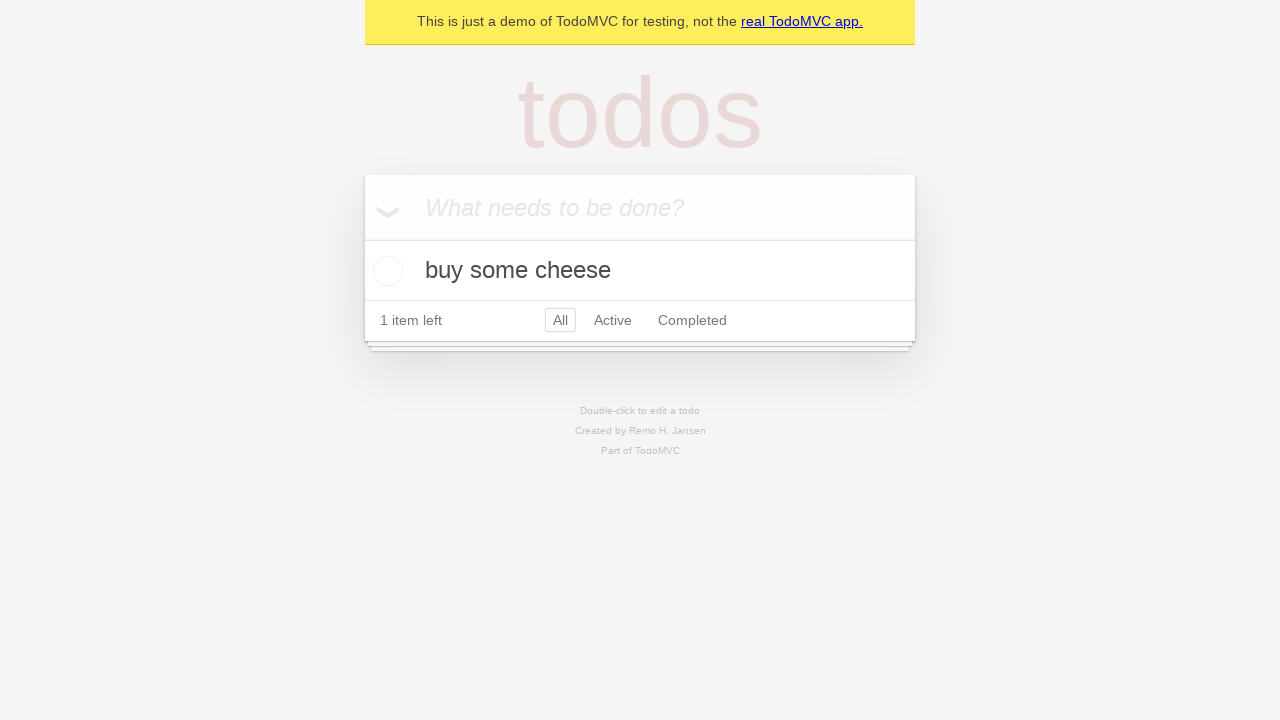

Filled second todo item with 'feed the cat' on internal:attr=[placeholder="What needs to be done?"i]
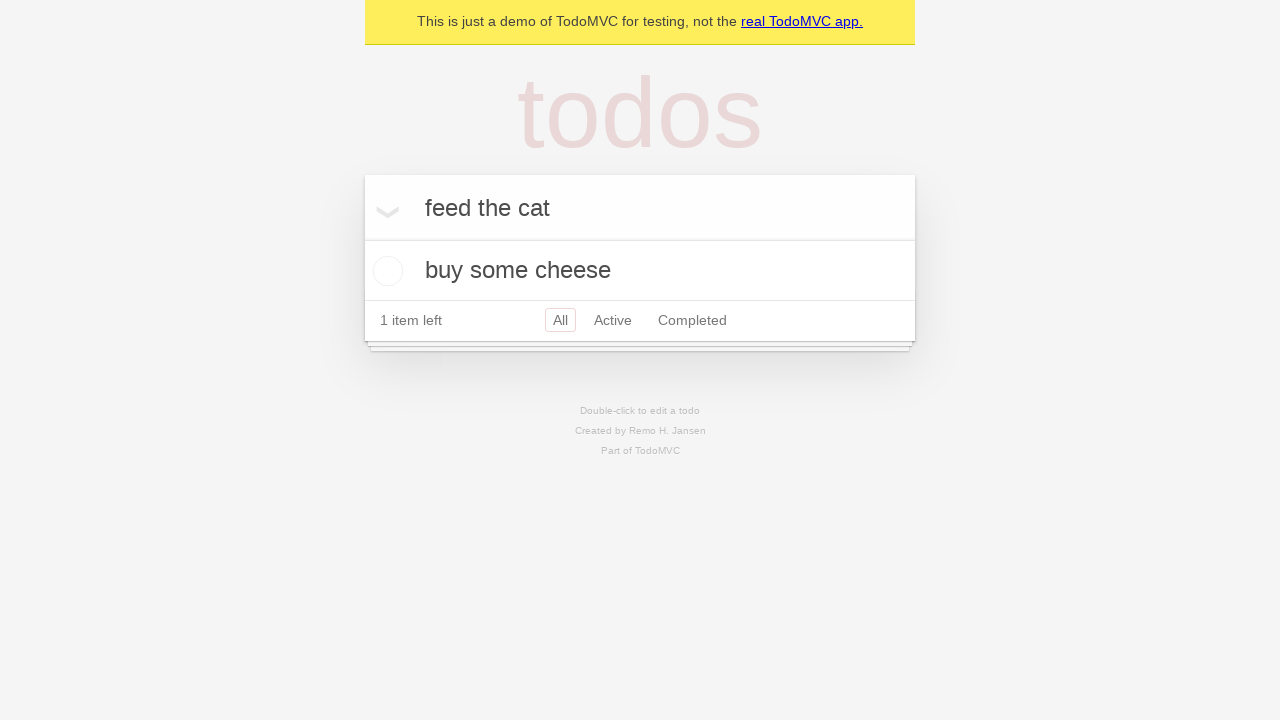

Pressed Enter to add second todo item on internal:attr=[placeholder="What needs to be done?"i]
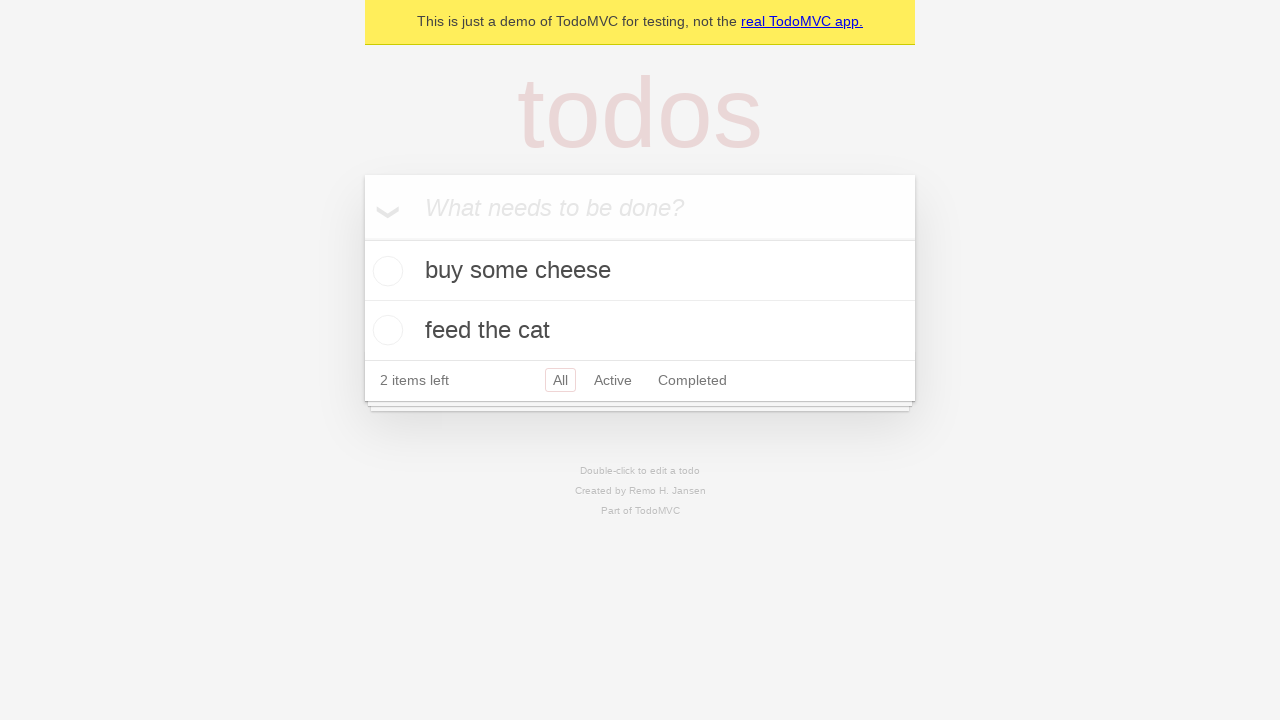

Waited for both todo items to be added to the page
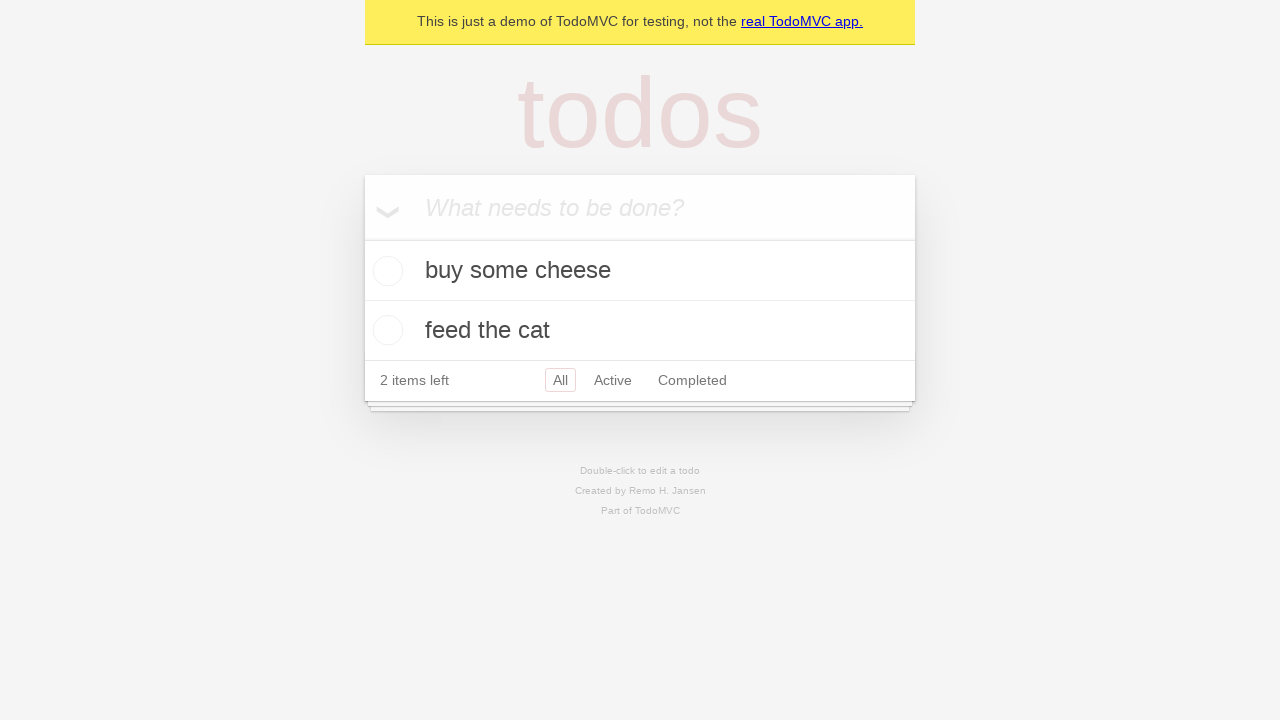

Located all todo items
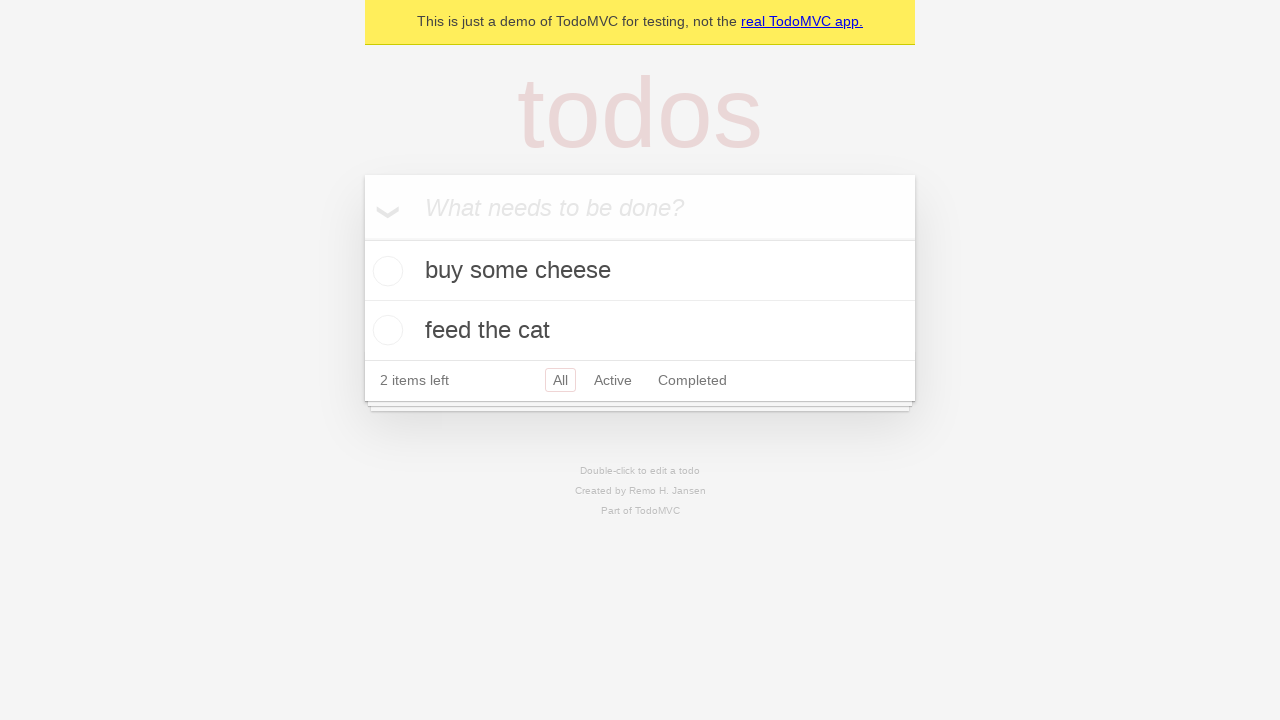

Located checkbox for first todo item
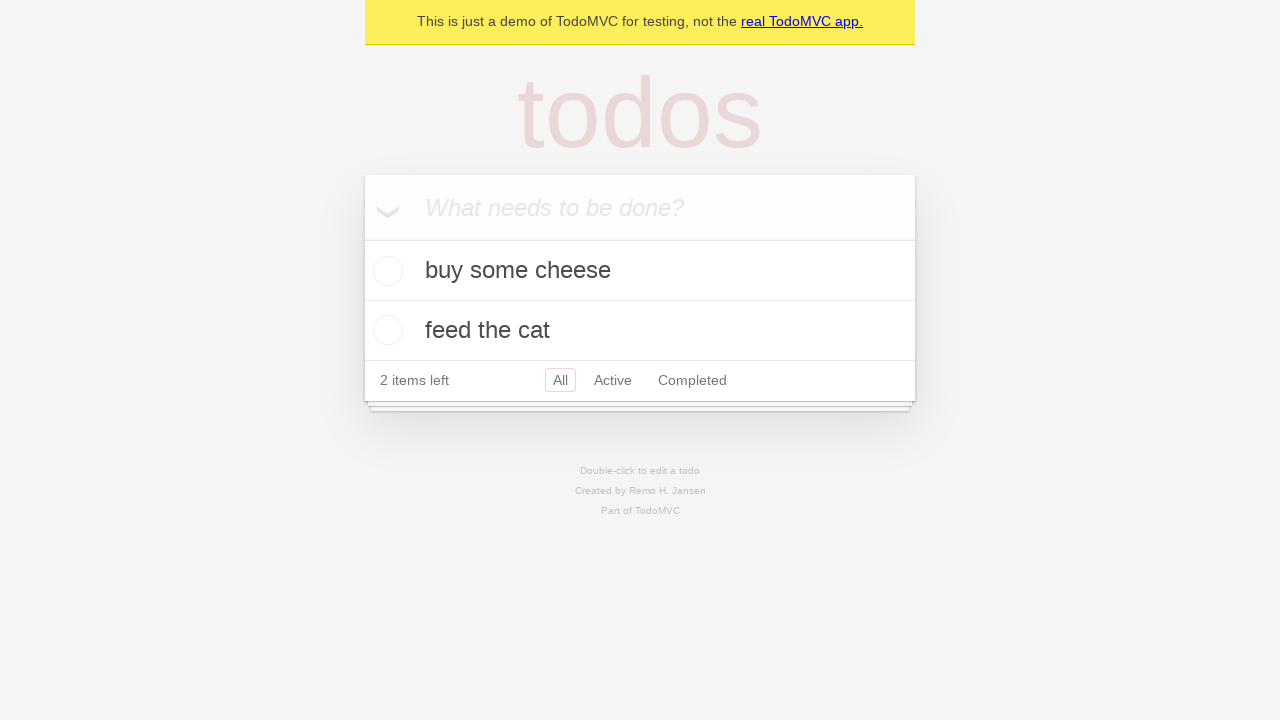

Checked the first todo item at (385, 271) on internal:testid=[data-testid="todo-item"s] >> nth=0 >> internal:role=checkbox
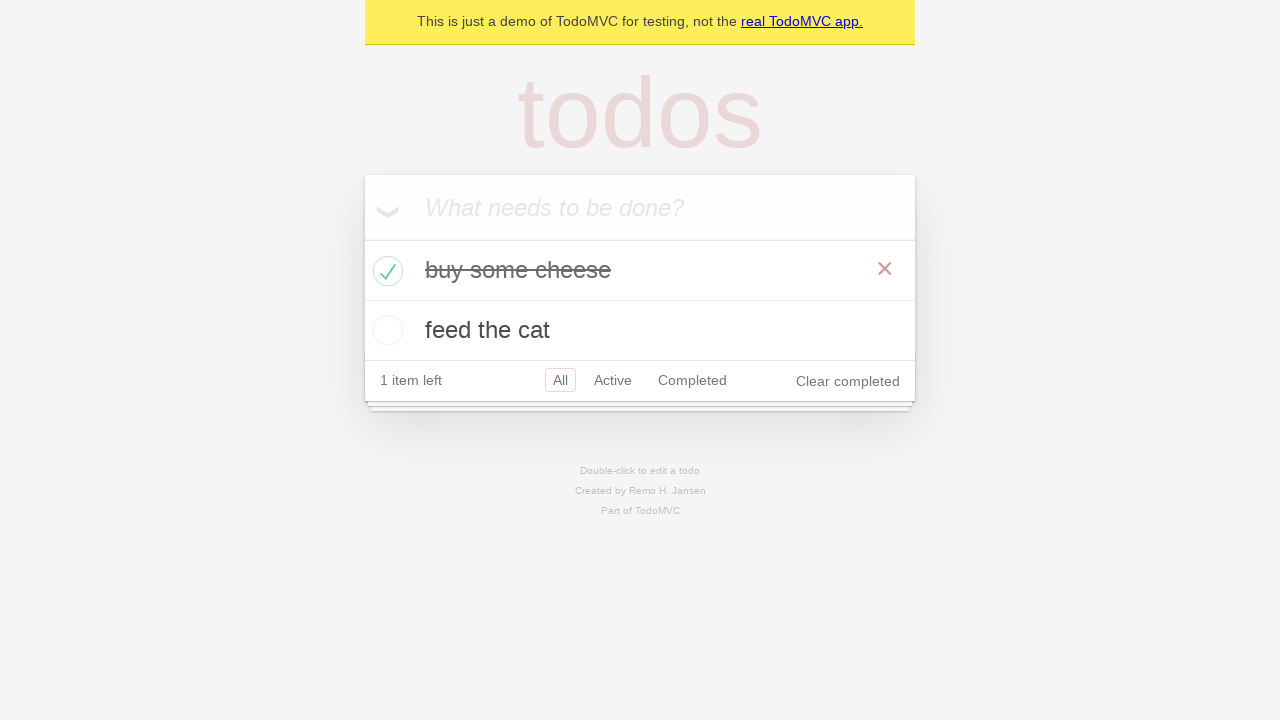

Reloaded the page to test data persistence
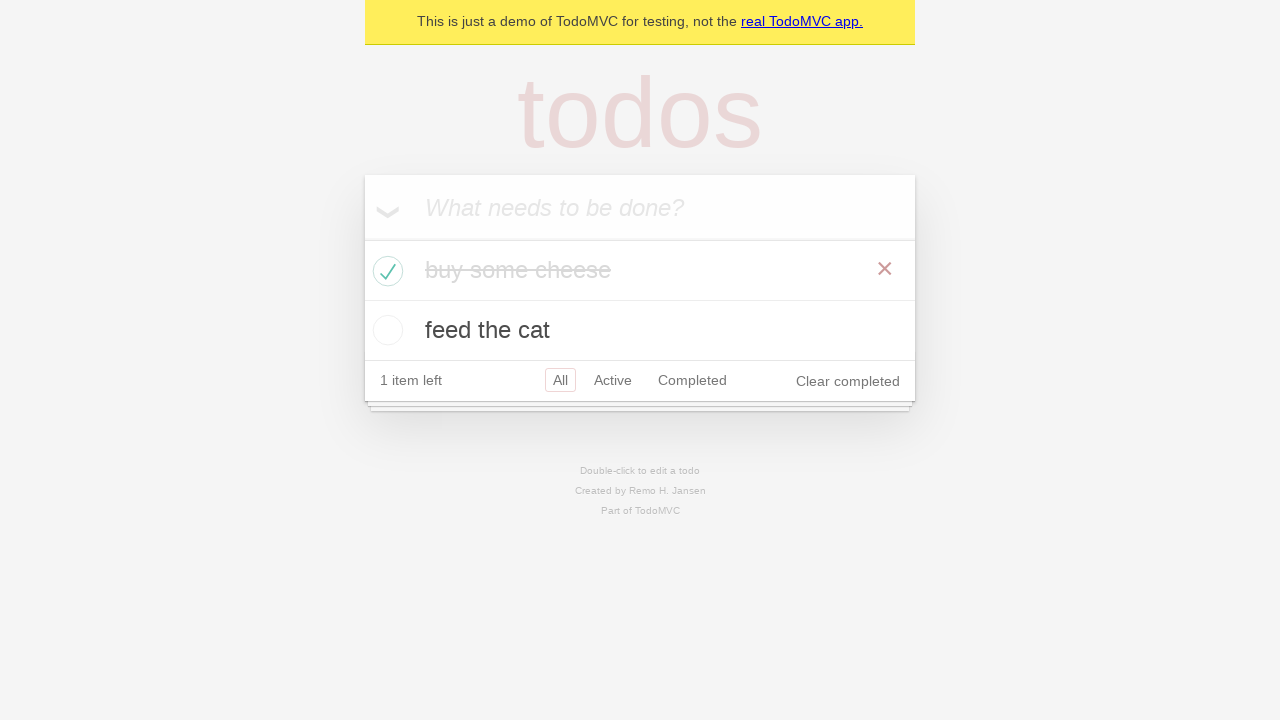

Waited for both todo items to load after page reload
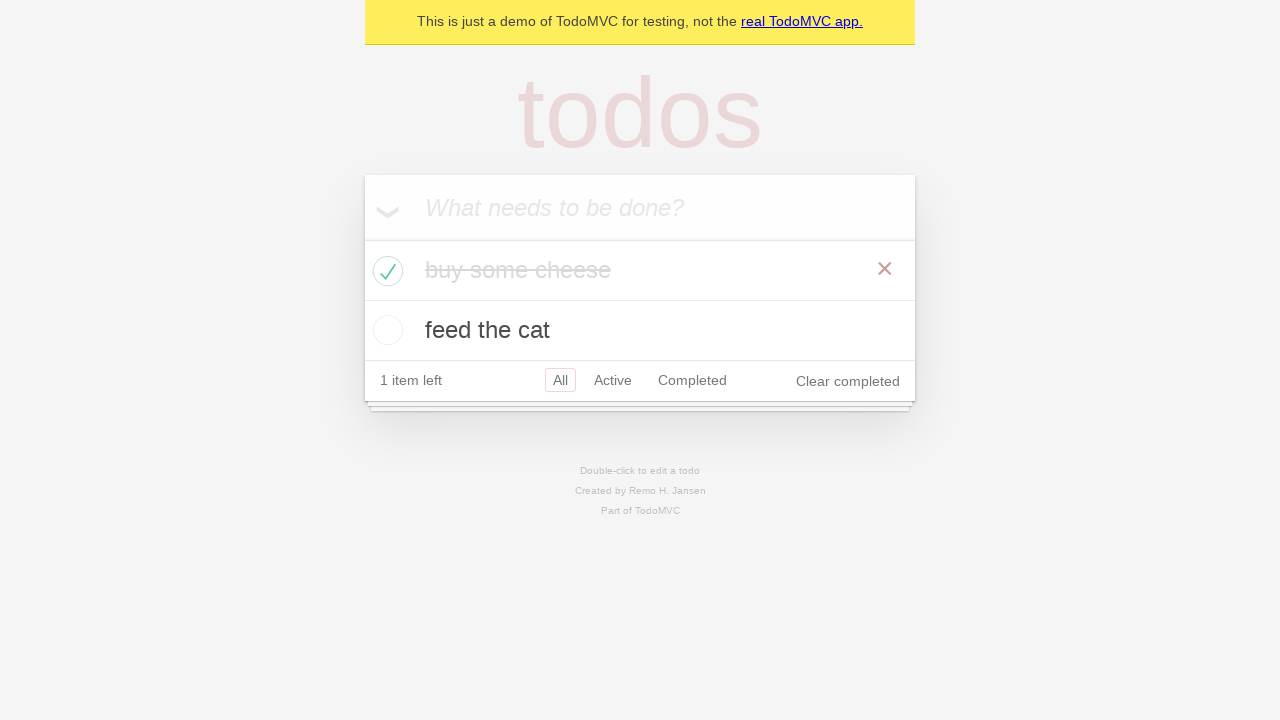

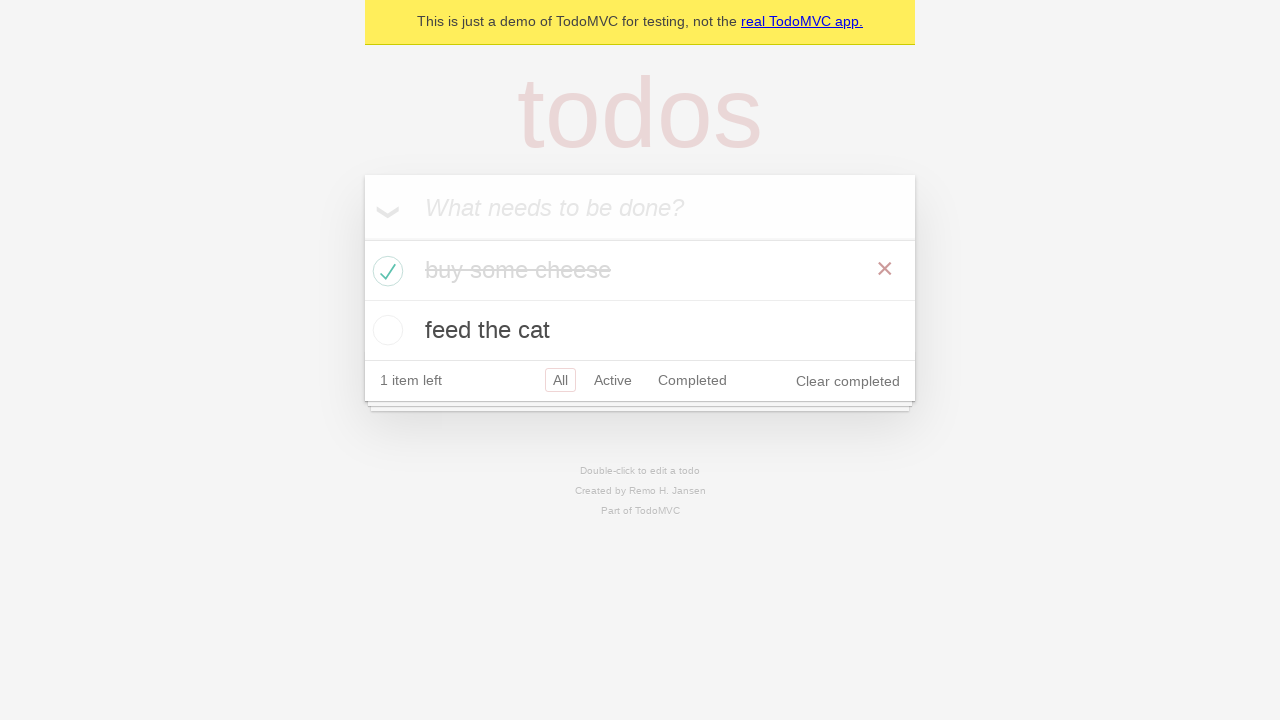